Tests adding multiple elements by clicking Add Element button three times and verifying three Delete buttons appear

Starting URL: https://the-internet.herokuapp.com/

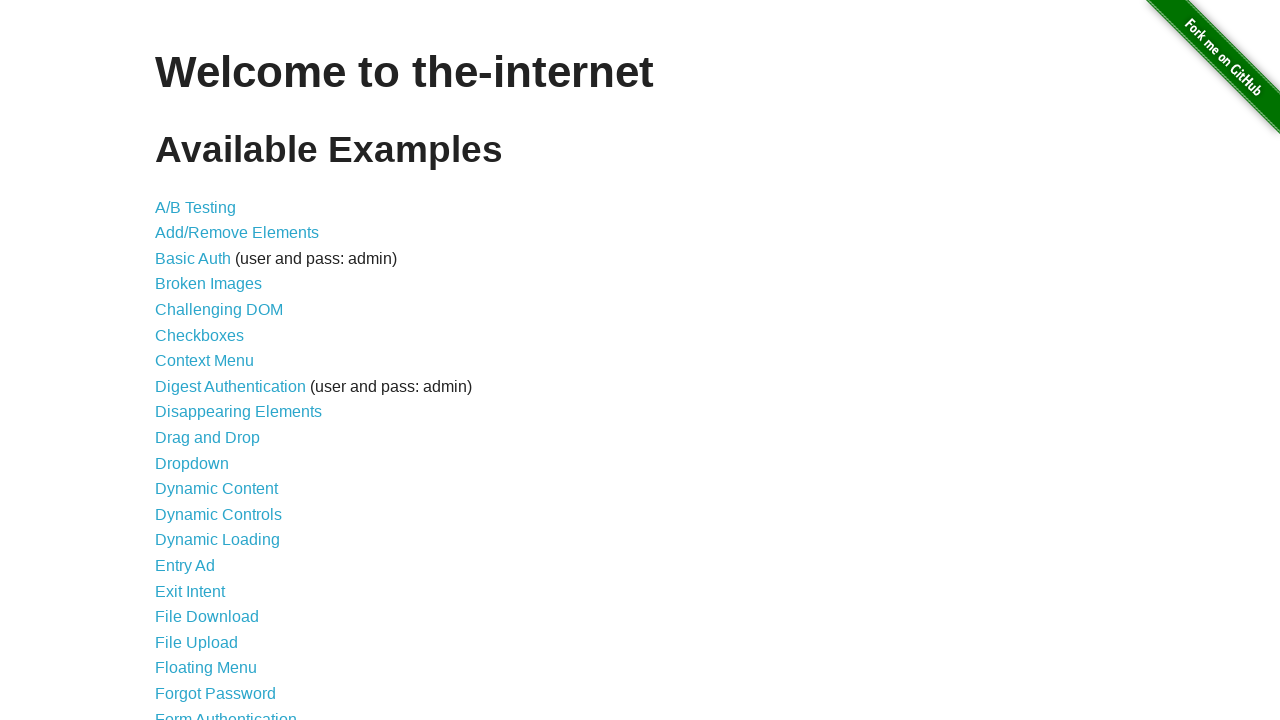

Navigated to Add/Remove Elements page at (237, 233) on a[href='/add_remove_elements/']
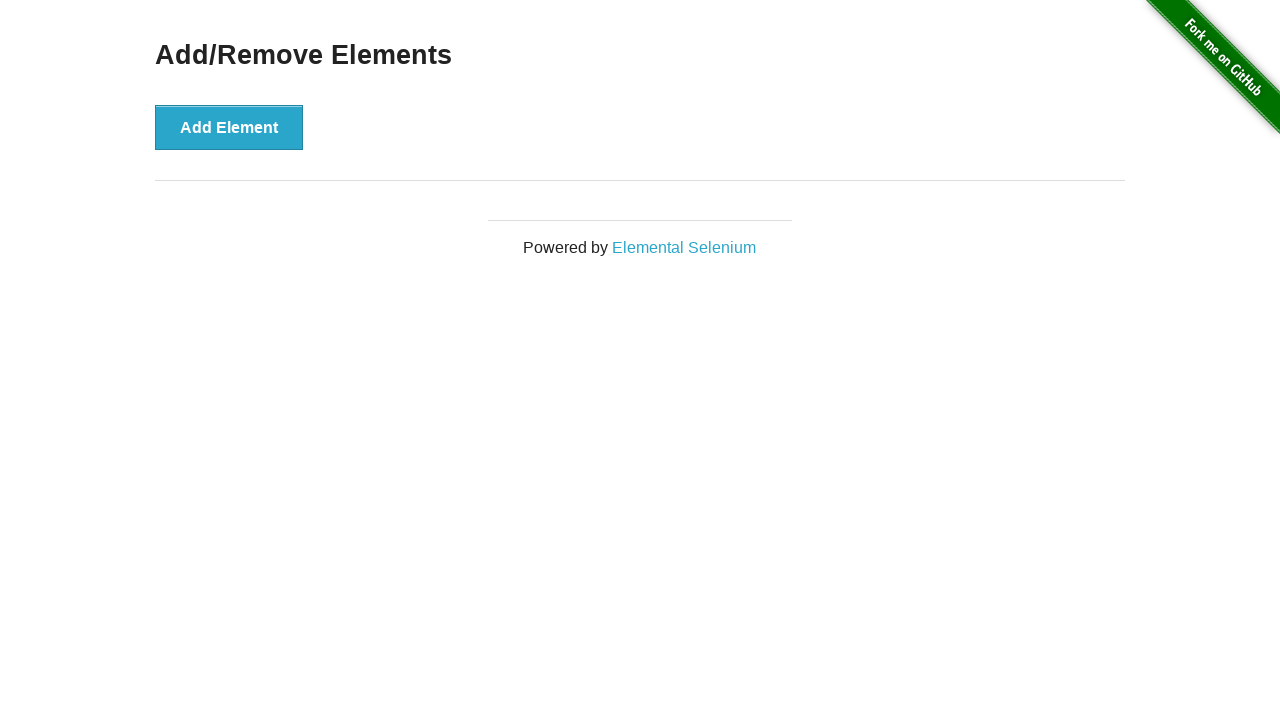

Clicked Add Element button (1st time) at (229, 127) on button[onclick='addElement()']
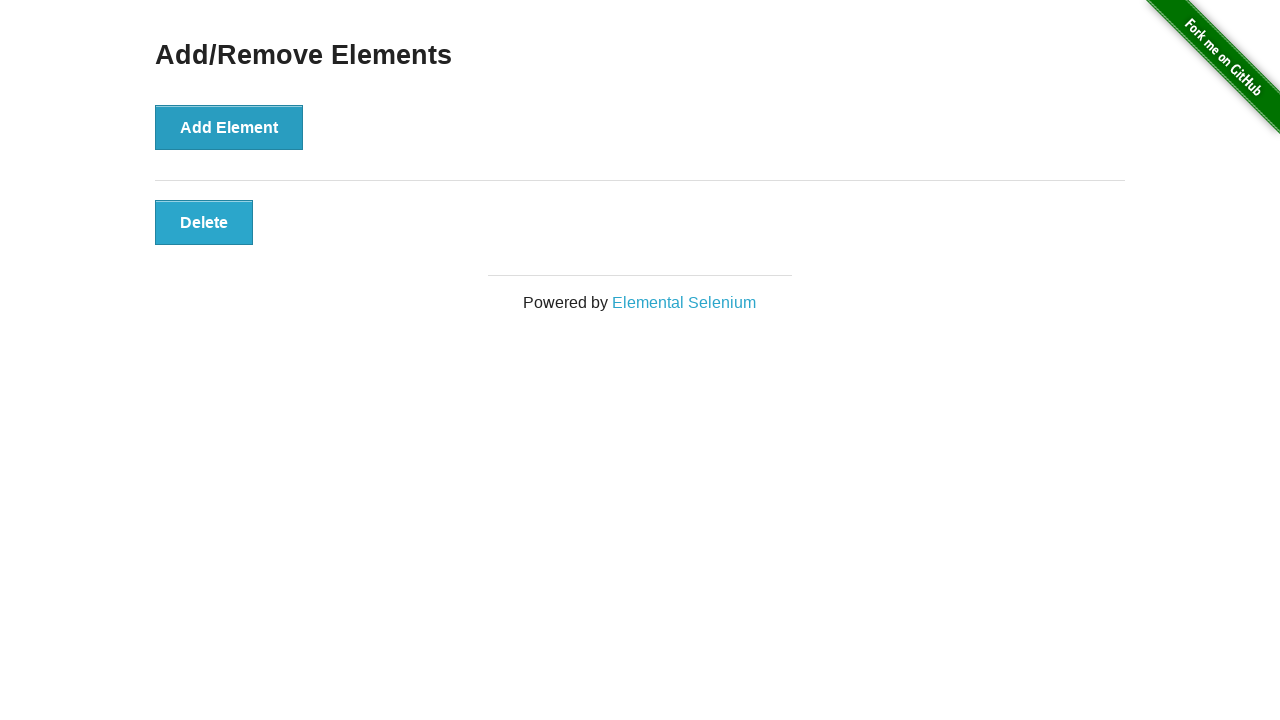

Clicked Add Element button (2nd time) at (229, 127) on button[onclick='addElement()']
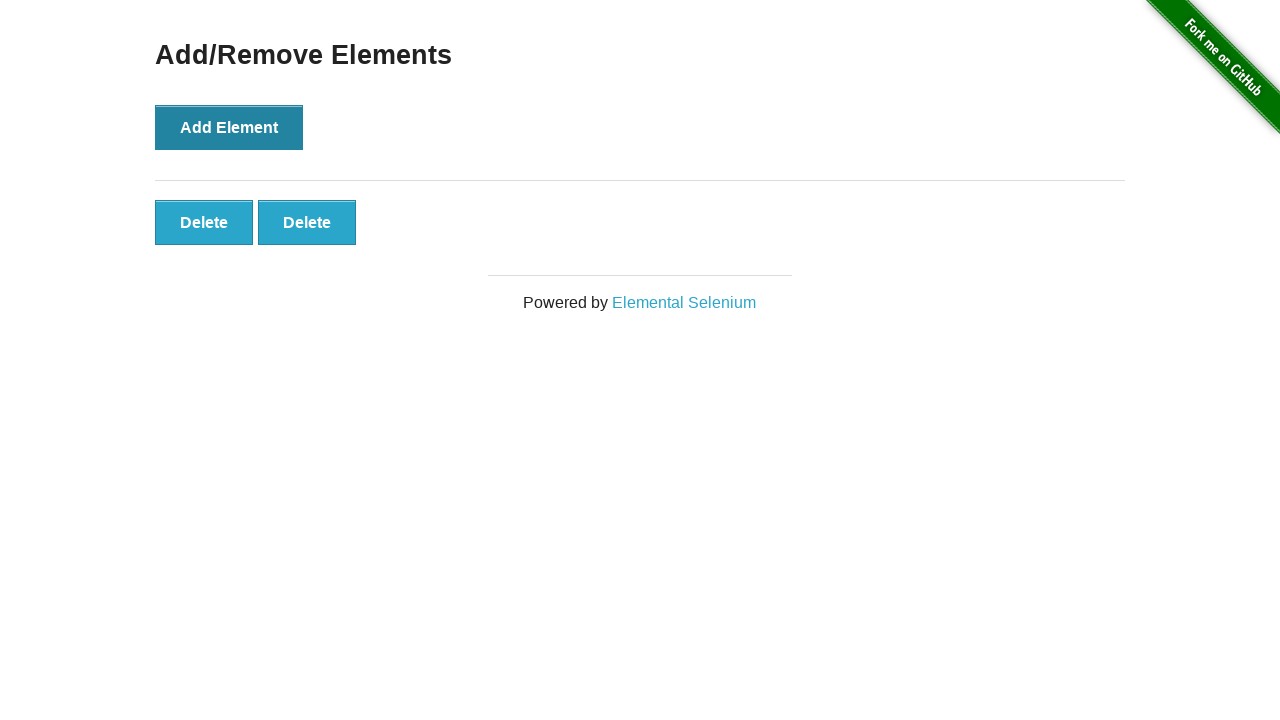

Clicked Add Element button (3rd time) at (229, 127) on button[onclick='addElement()']
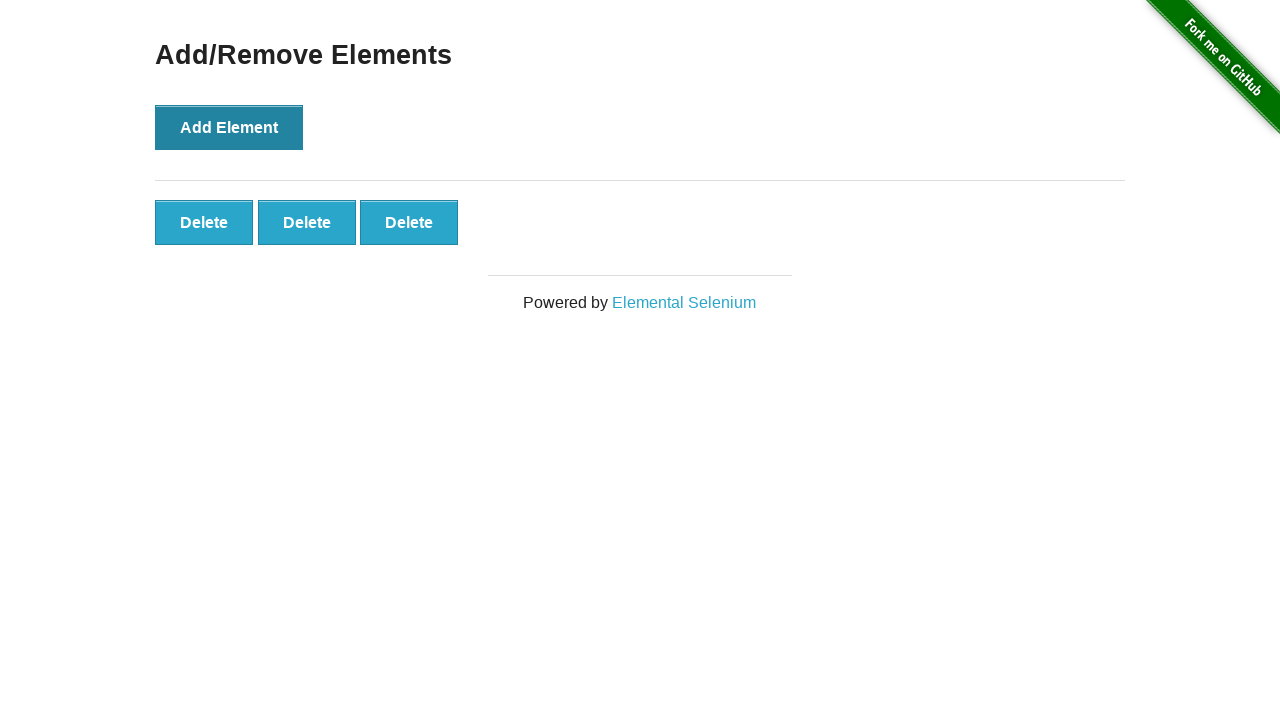

Verified three Delete buttons appeared on page
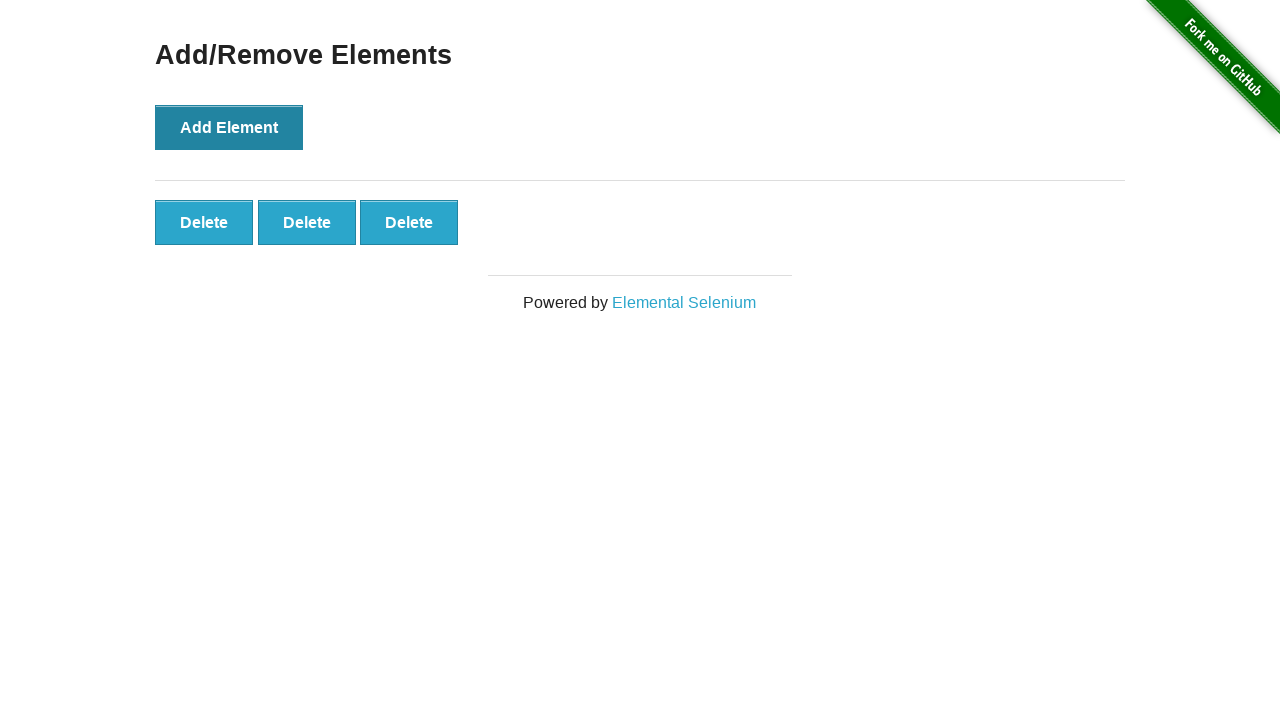

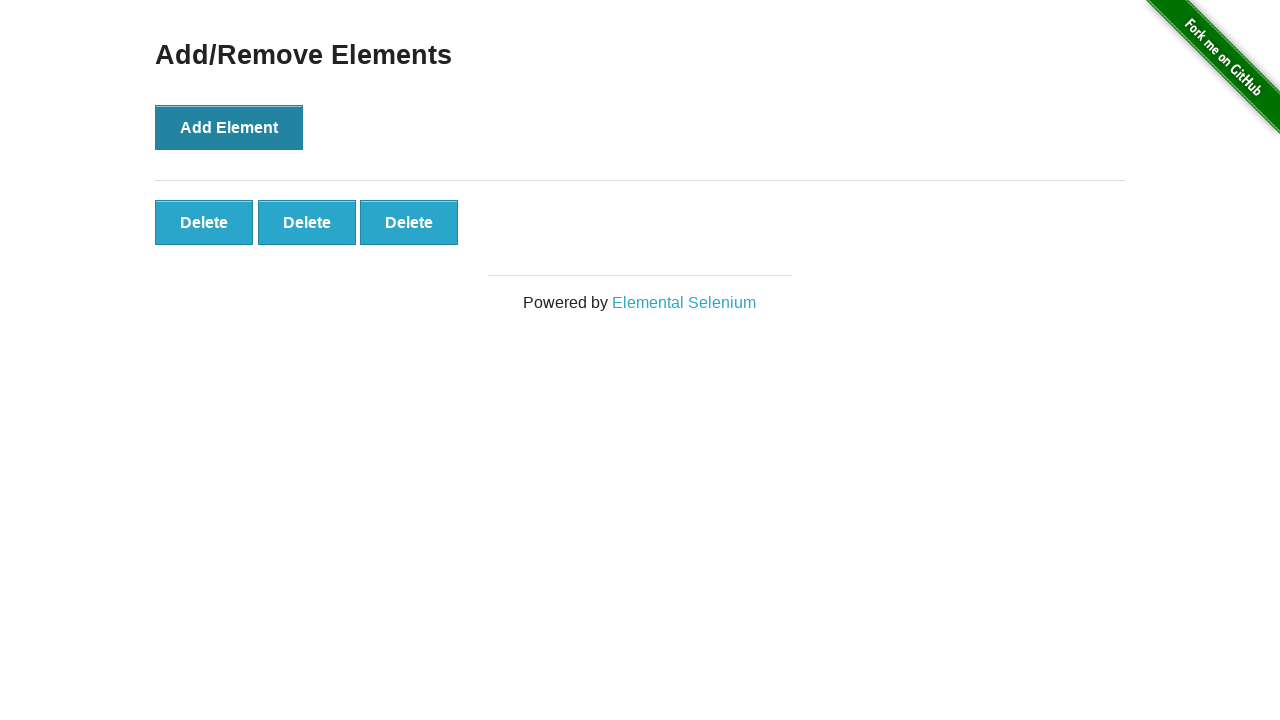